Tests that todo data persists after page reload

Starting URL: https://demo.playwright.dev/todomvc

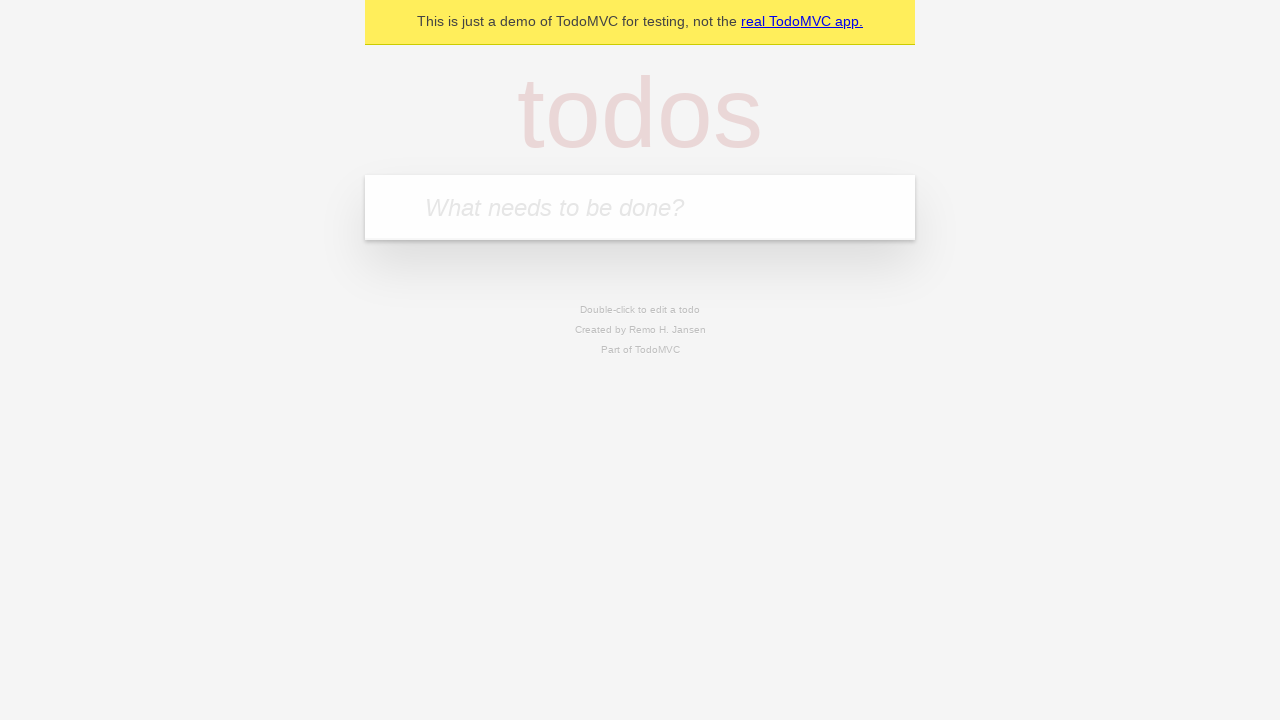

Filled todo input with 'buy some cheese' on internal:attr=[placeholder="What needs to be done?"i]
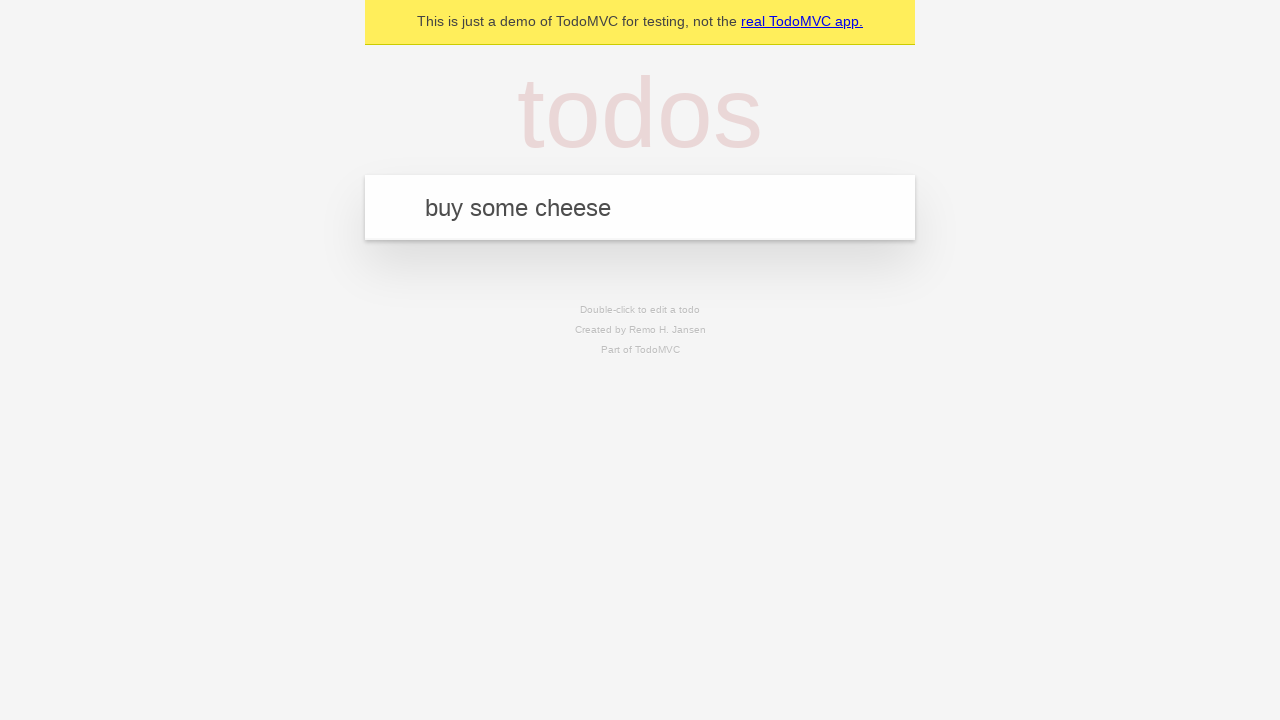

Pressed Enter to create first todo on internal:attr=[placeholder="What needs to be done?"i]
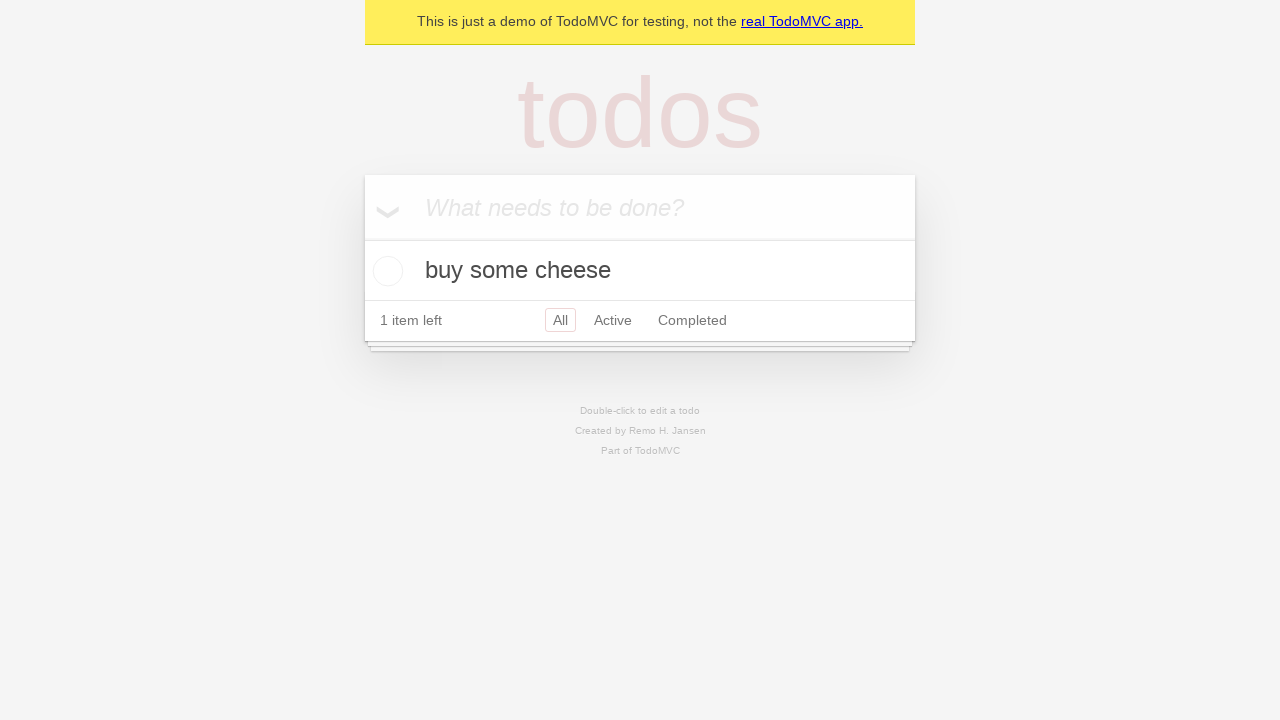

Filled todo input with 'feed the cat' on internal:attr=[placeholder="What needs to be done?"i]
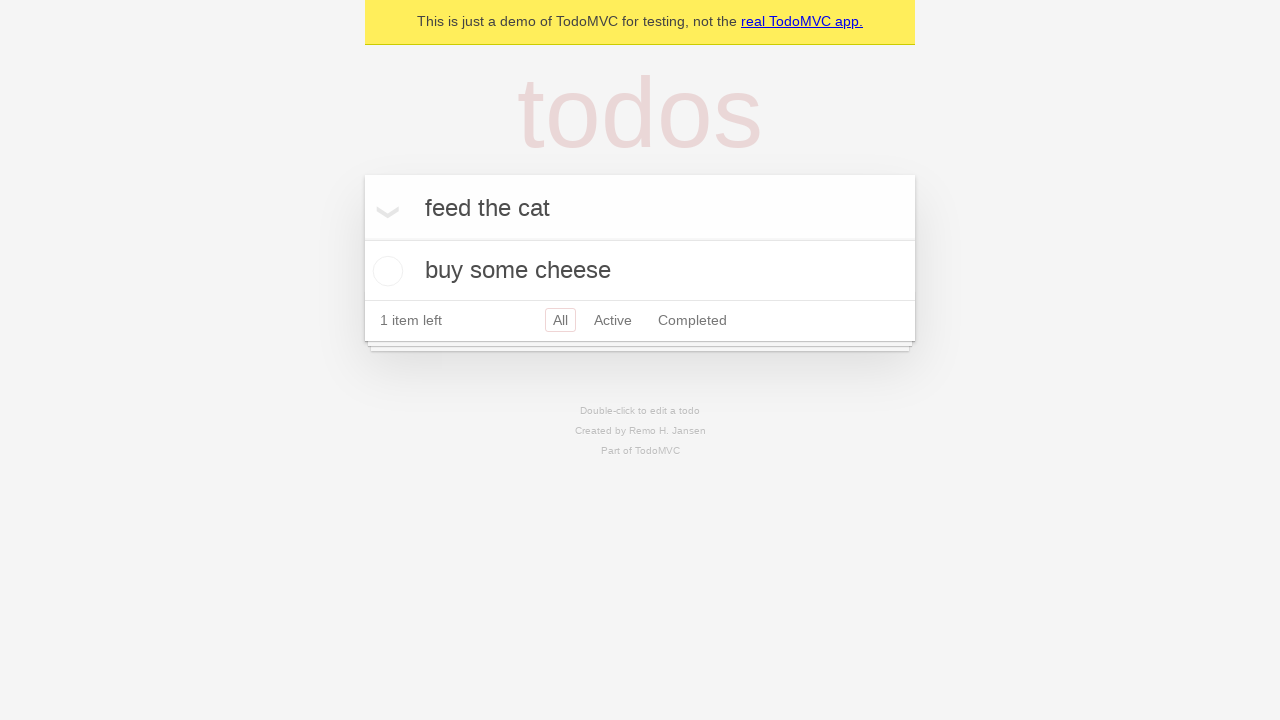

Pressed Enter to create second todo on internal:attr=[placeholder="What needs to be done?"i]
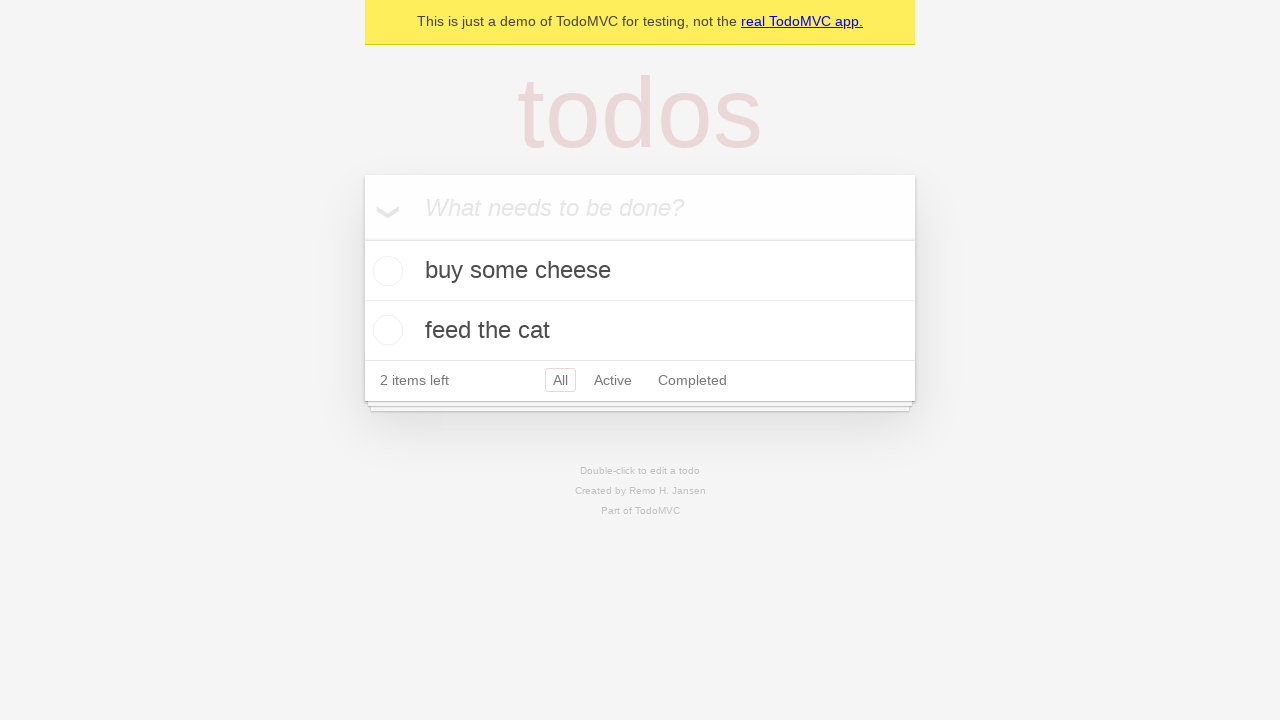

Checked the first todo item at (385, 271) on internal:testid=[data-testid="todo-item"s] >> nth=0 >> internal:role=checkbox
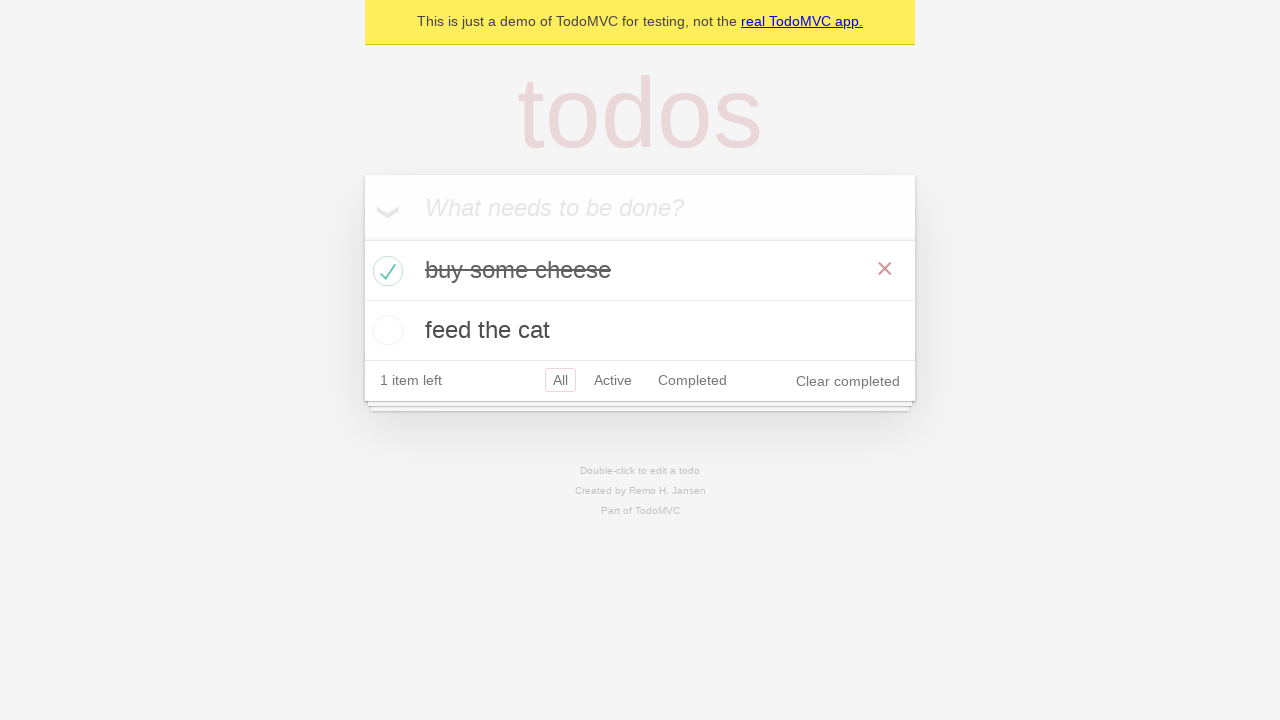

Reloaded the page
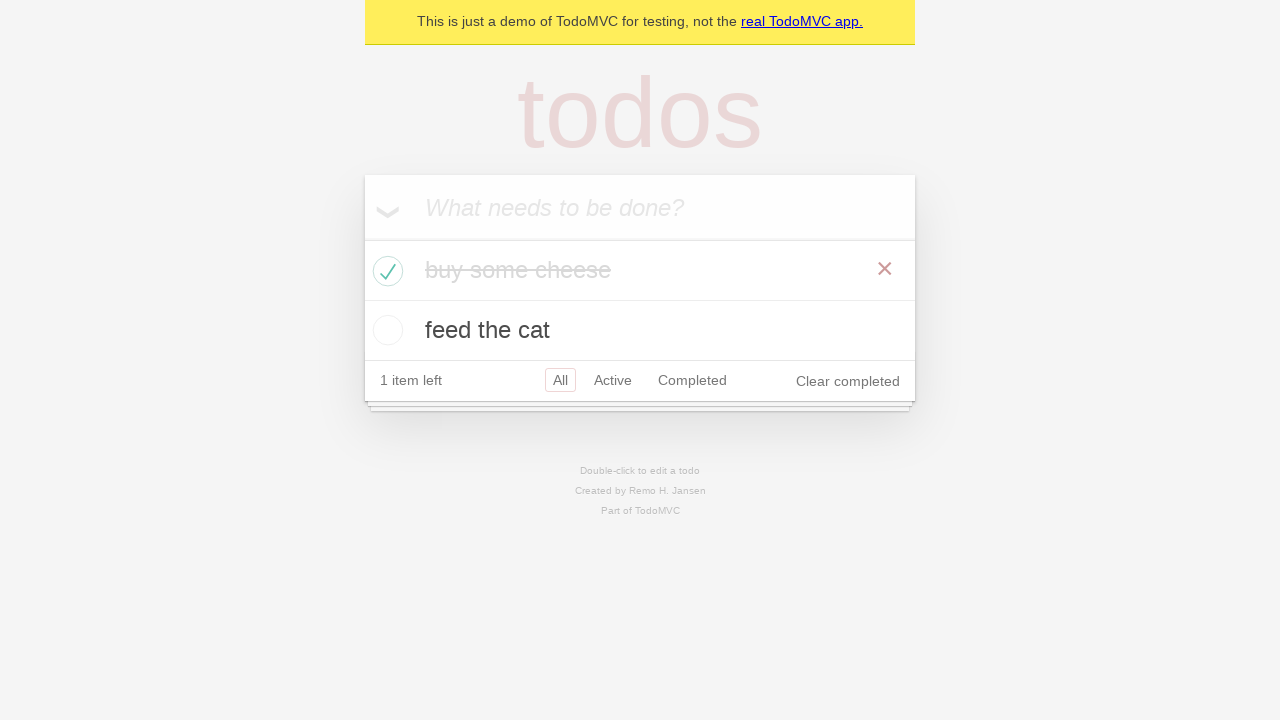

Waited for todo items to reappear after page reload
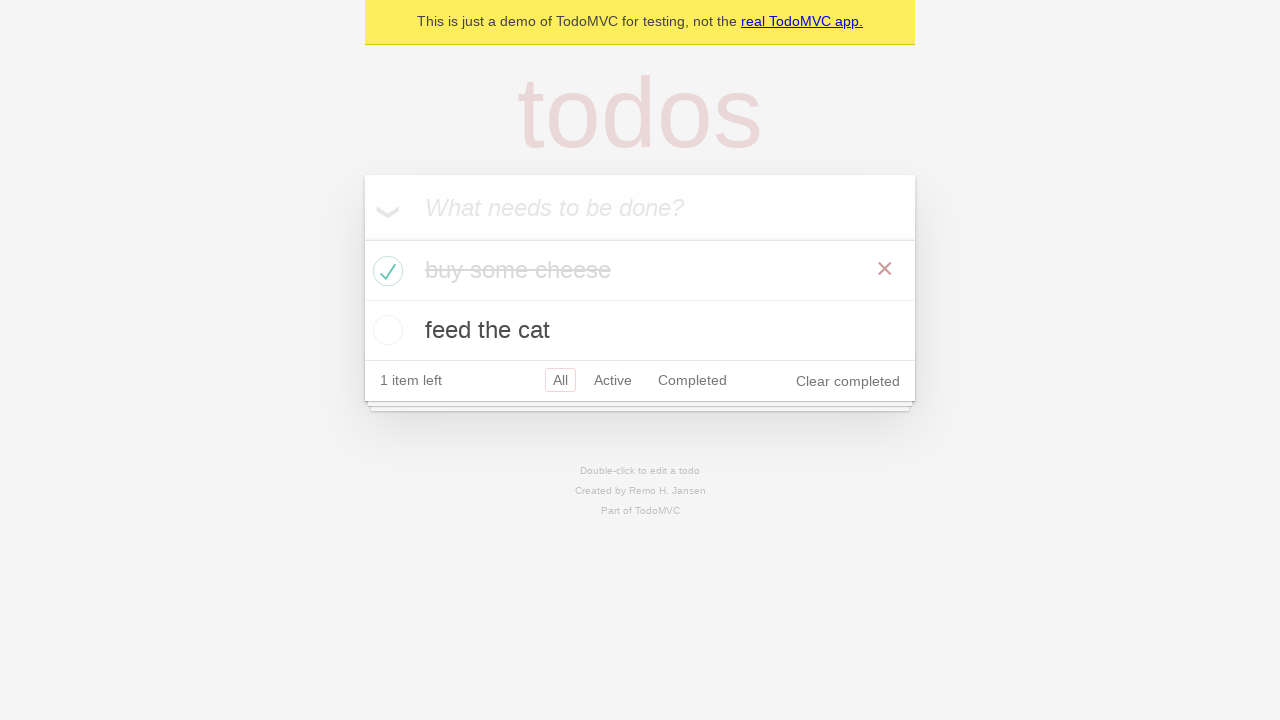

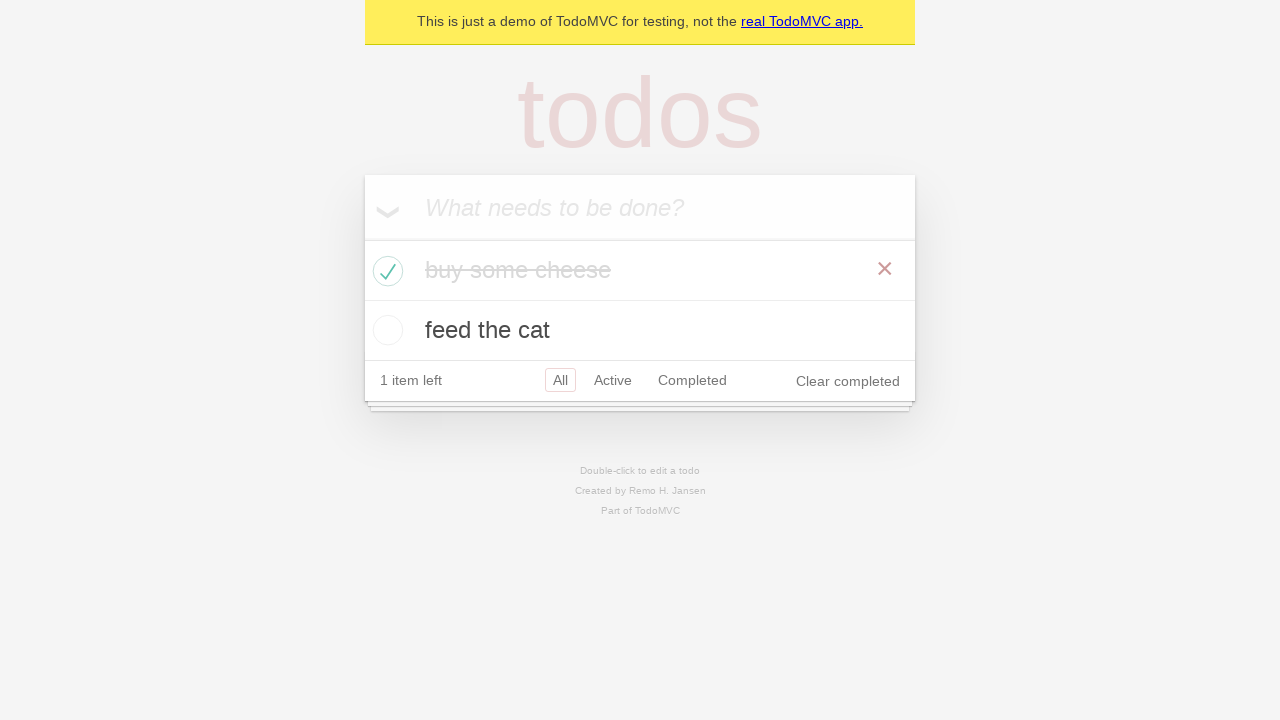